Tests the Add/Remove Elements functionality by clicking the Add Element button to create a new element, then clicking the Delete button to remove it

Starting URL: https://practice.expandtesting.com/add-remove-elements

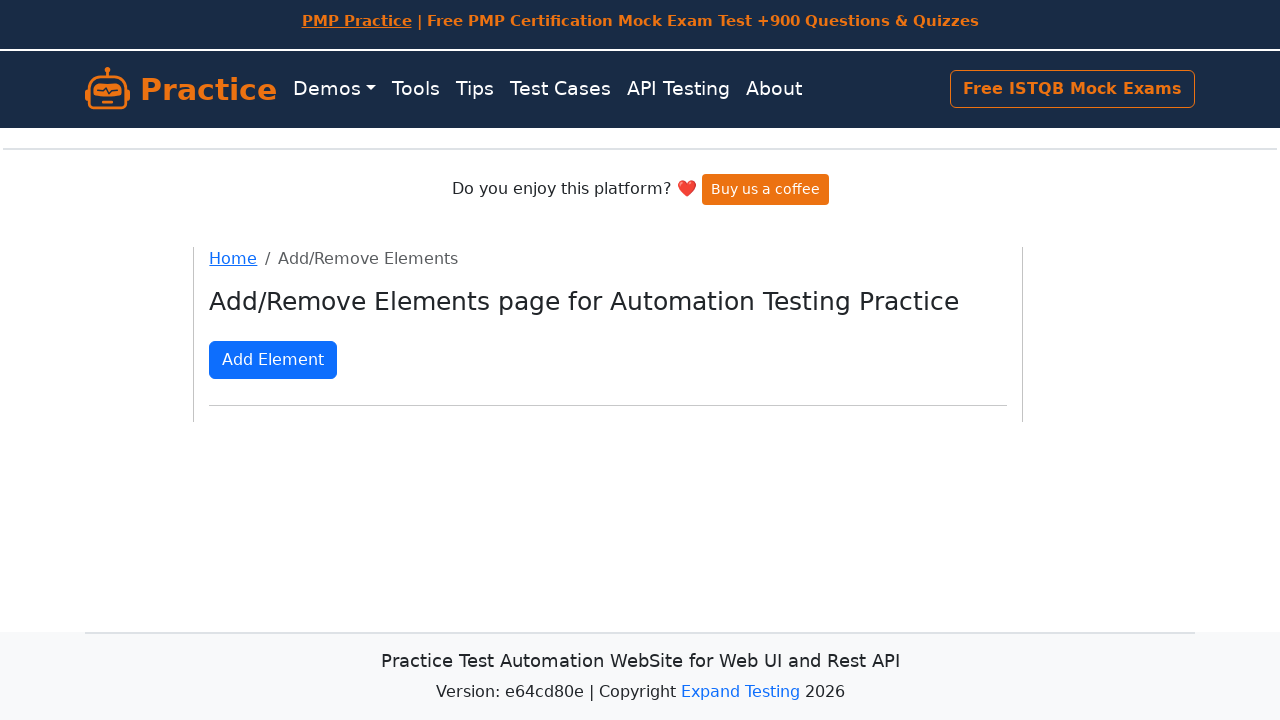

Verified 'Add/Remove Elements' heading is present
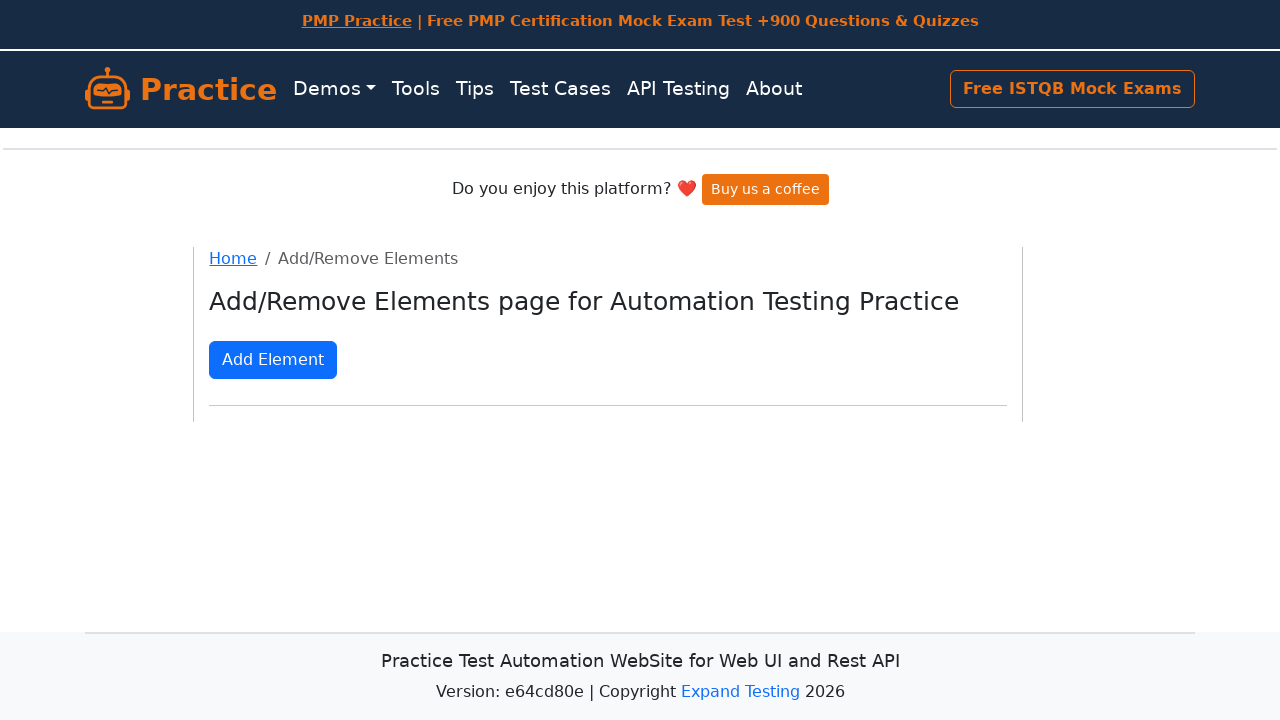

Clicked 'Add Element' button to create a new element at (273, 360) on internal:role=button[name="Add Element"i]
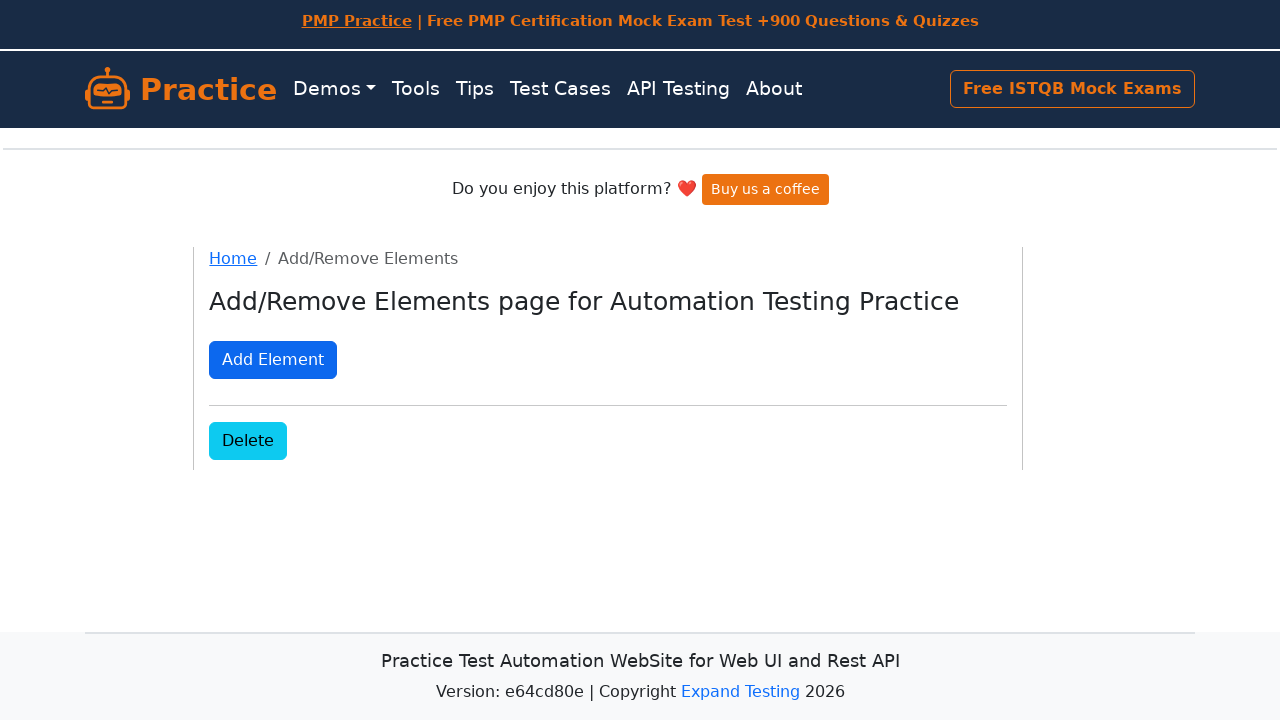

Clicked 'Delete' button to remove the added element at (248, 440) on internal:role=button[name="Delete"i]
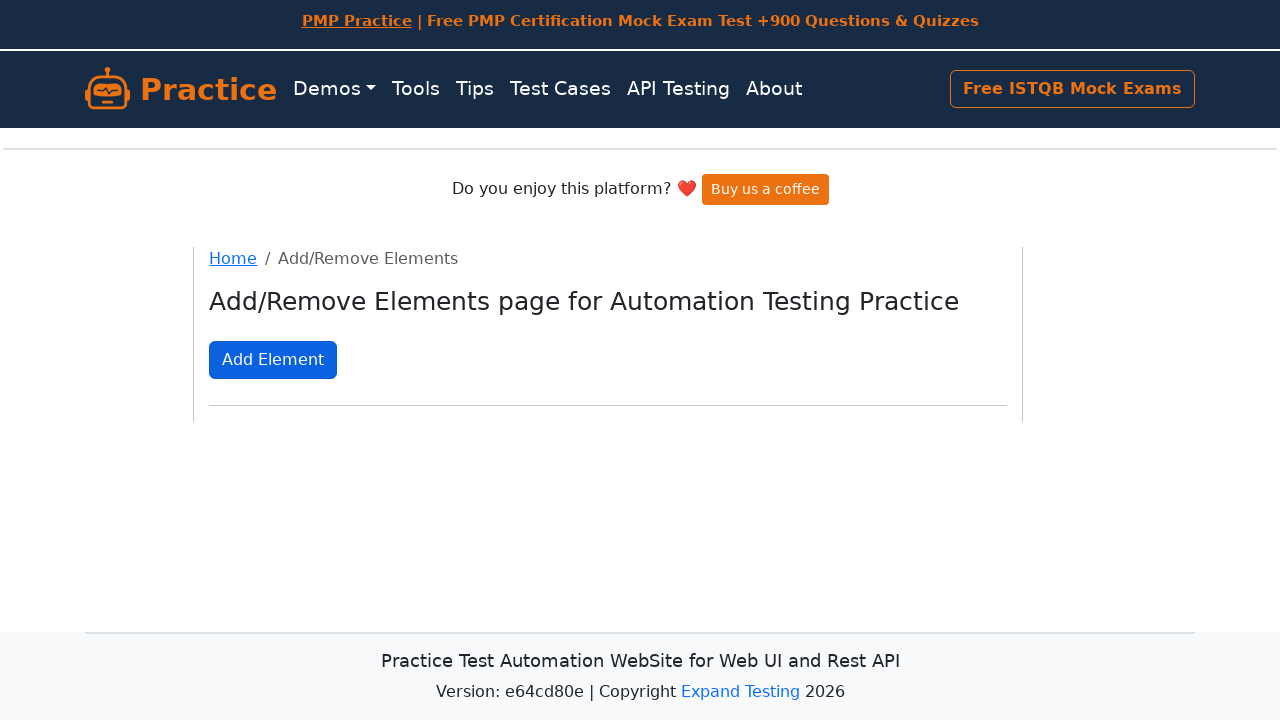

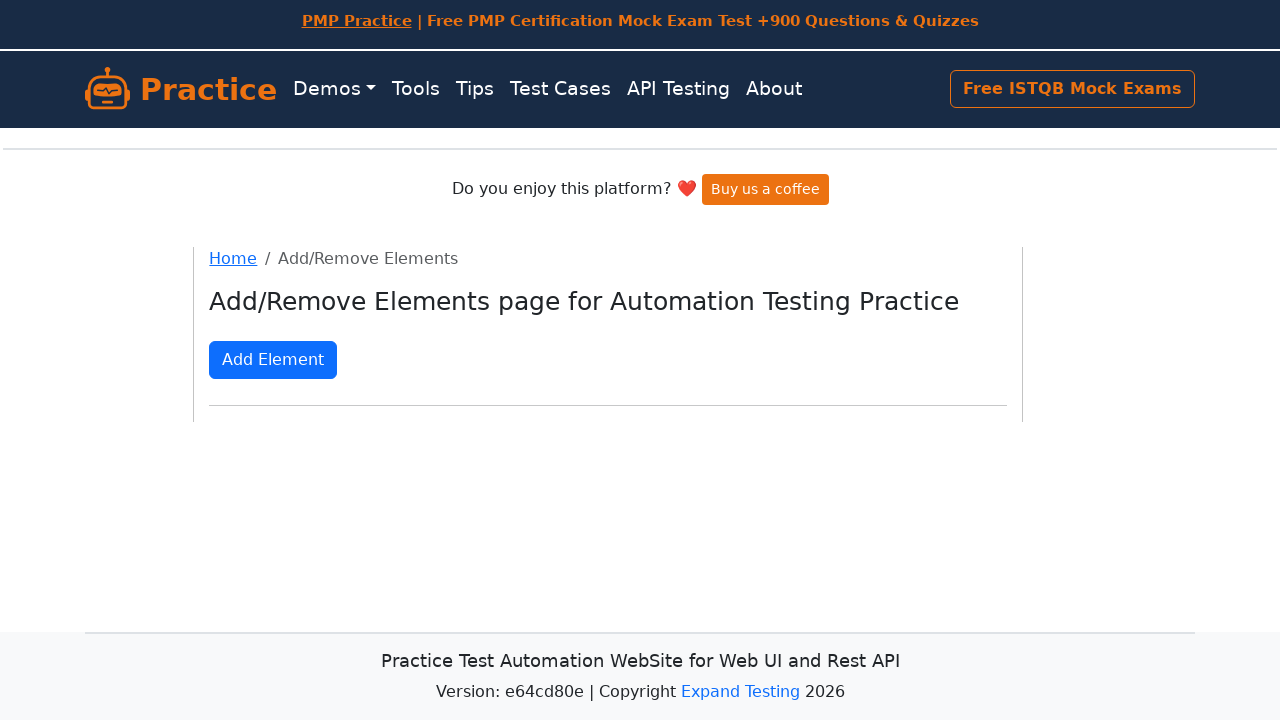